Tests jQuery UI draggable demo page by switching to an iframe, interacting with the draggable element, then clicking the Download link on the main page.

Starting URL: http://jqueryui.com/draggable/

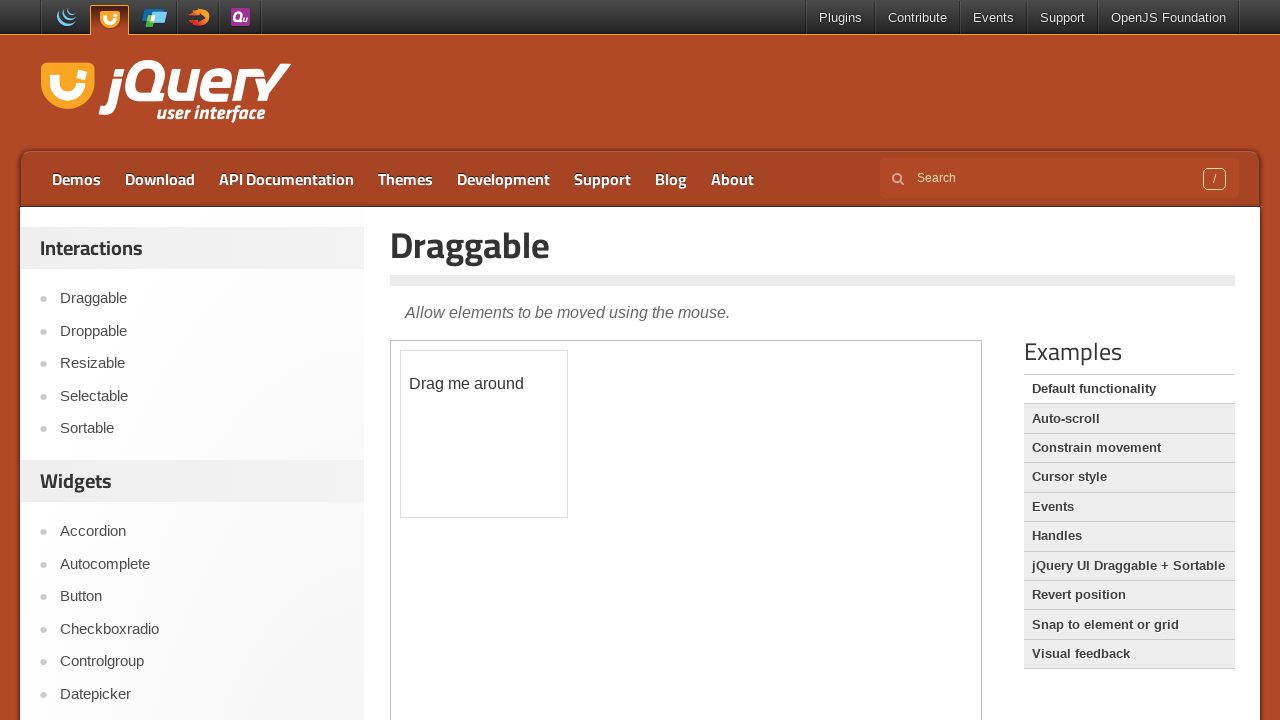

Demo iframe loaded
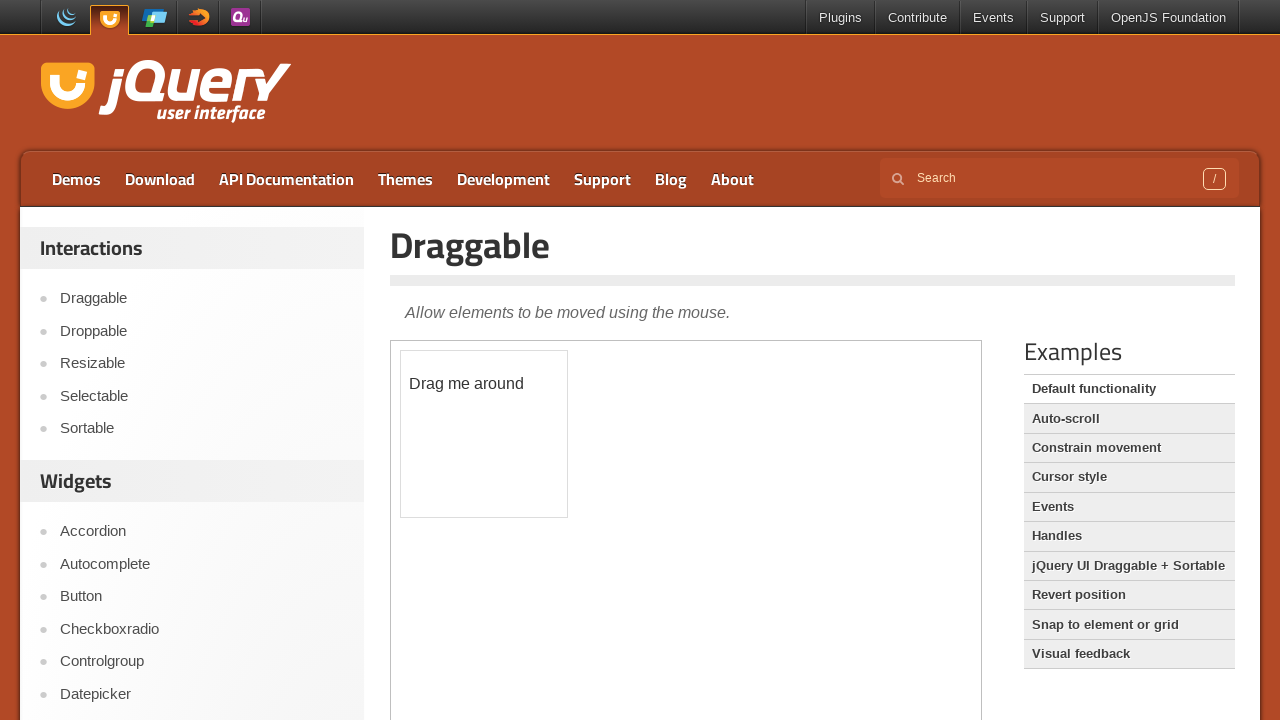

Switched to demo iframe
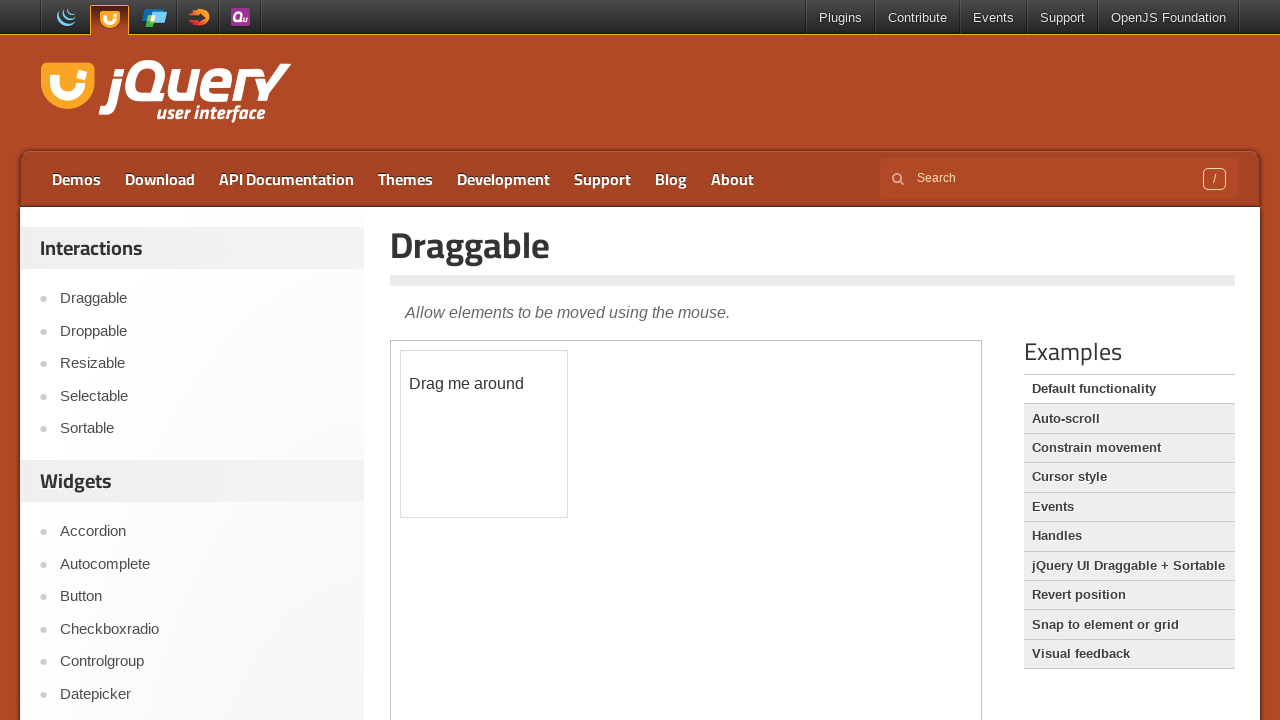

Draggable element found in iframe
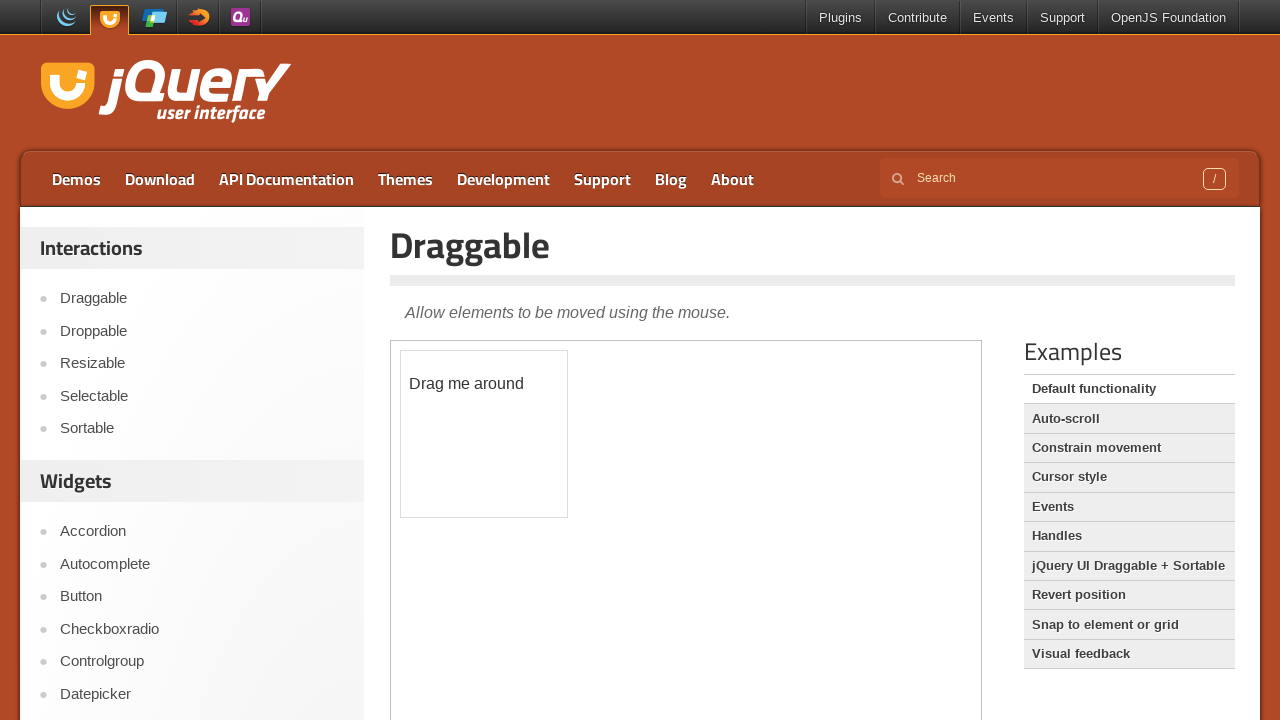

Clicked Download link on main page at (160, 179) on a:has-text('Download')
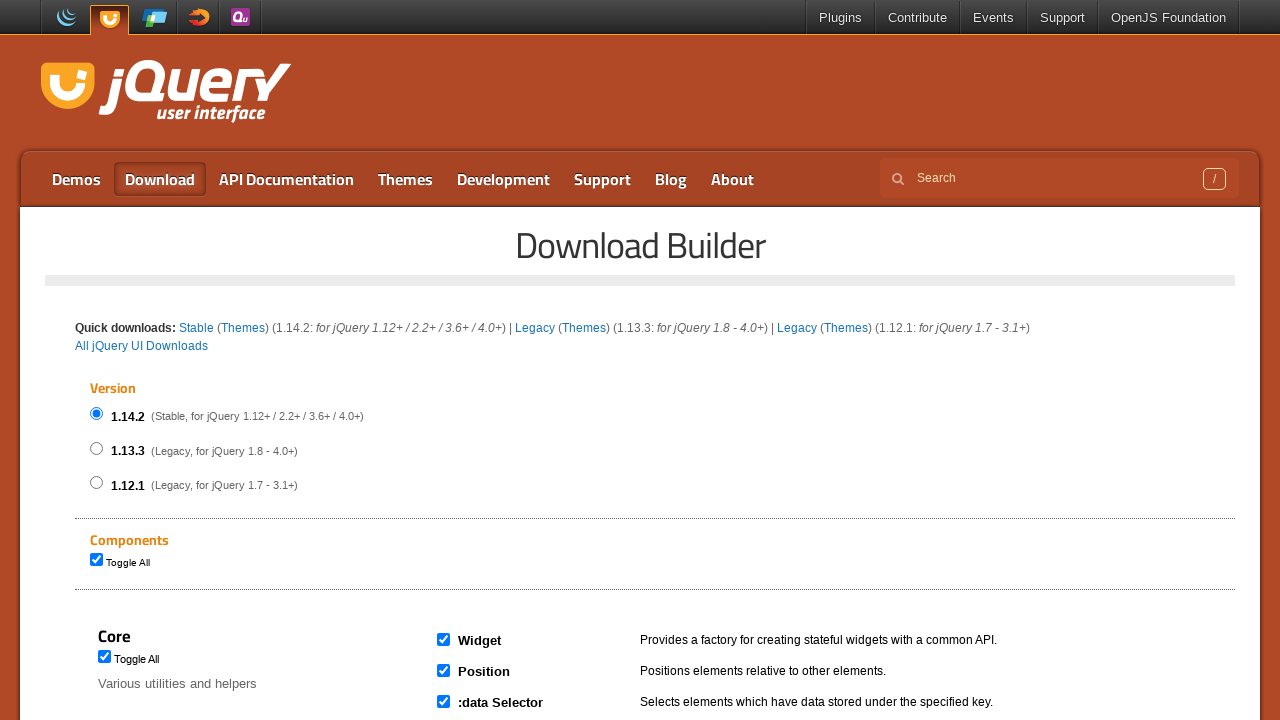

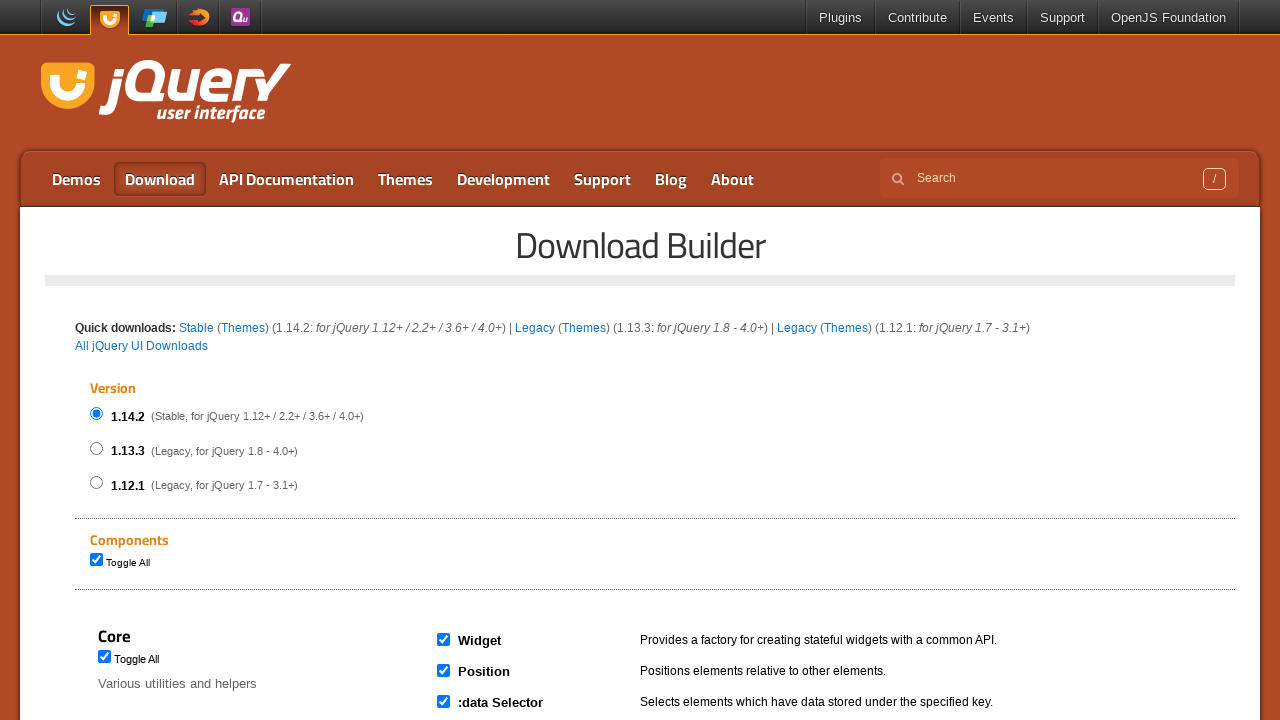